Tests clearing an email input field and entering text on the Selenium test inputs page

Starting URL: https://www.selenium.dev/selenium/web/inputs.html

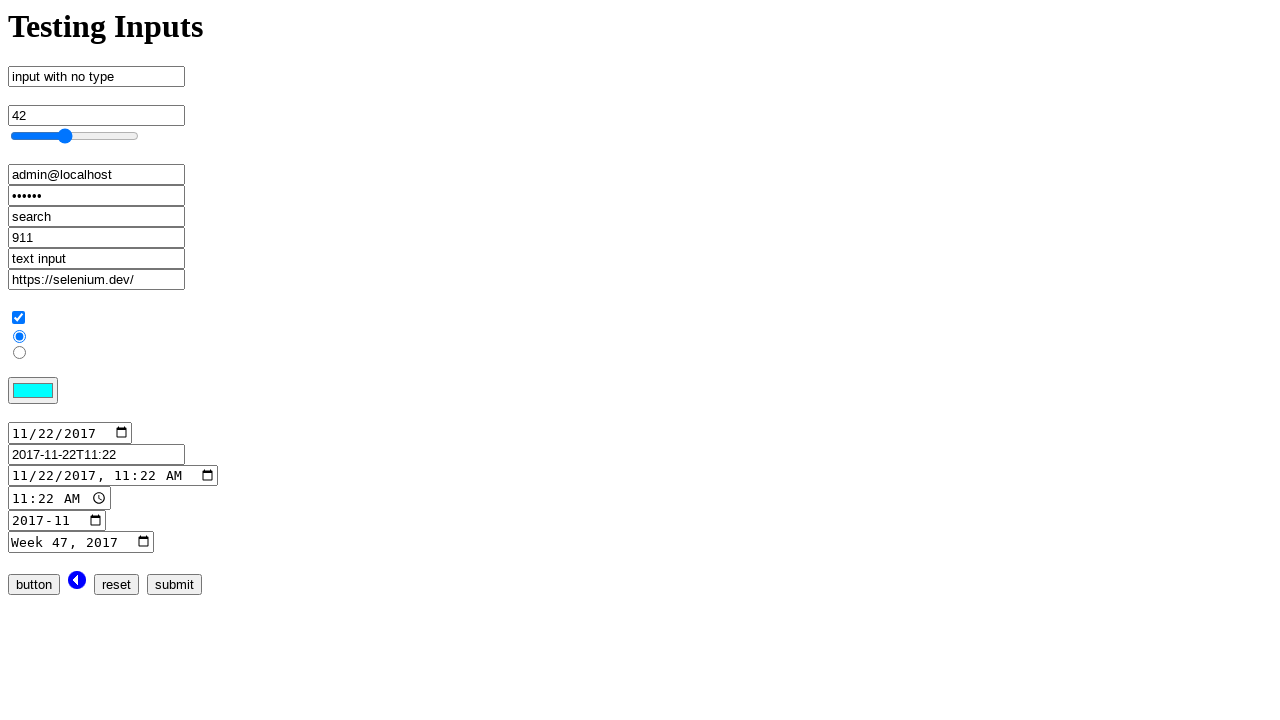

Cleared email input field on input[name='email_input']
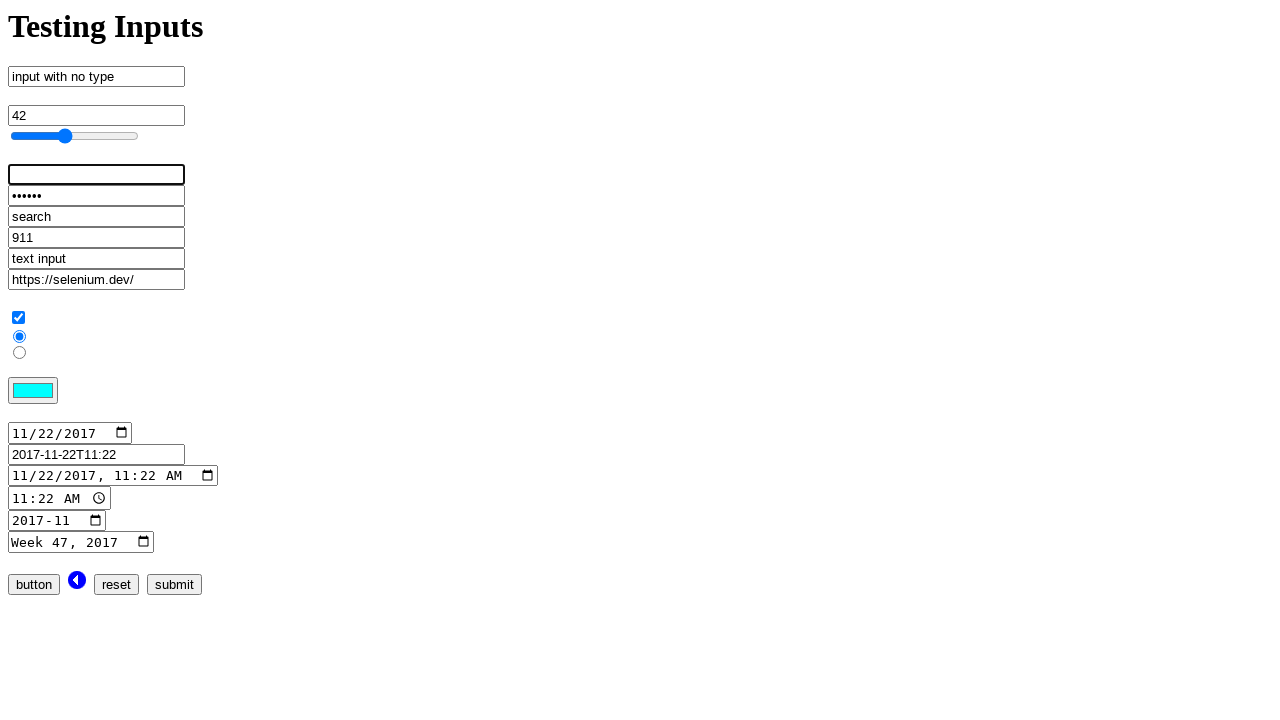

Entered 'admin@localhost.dev' into email input field on input[name='email_input']
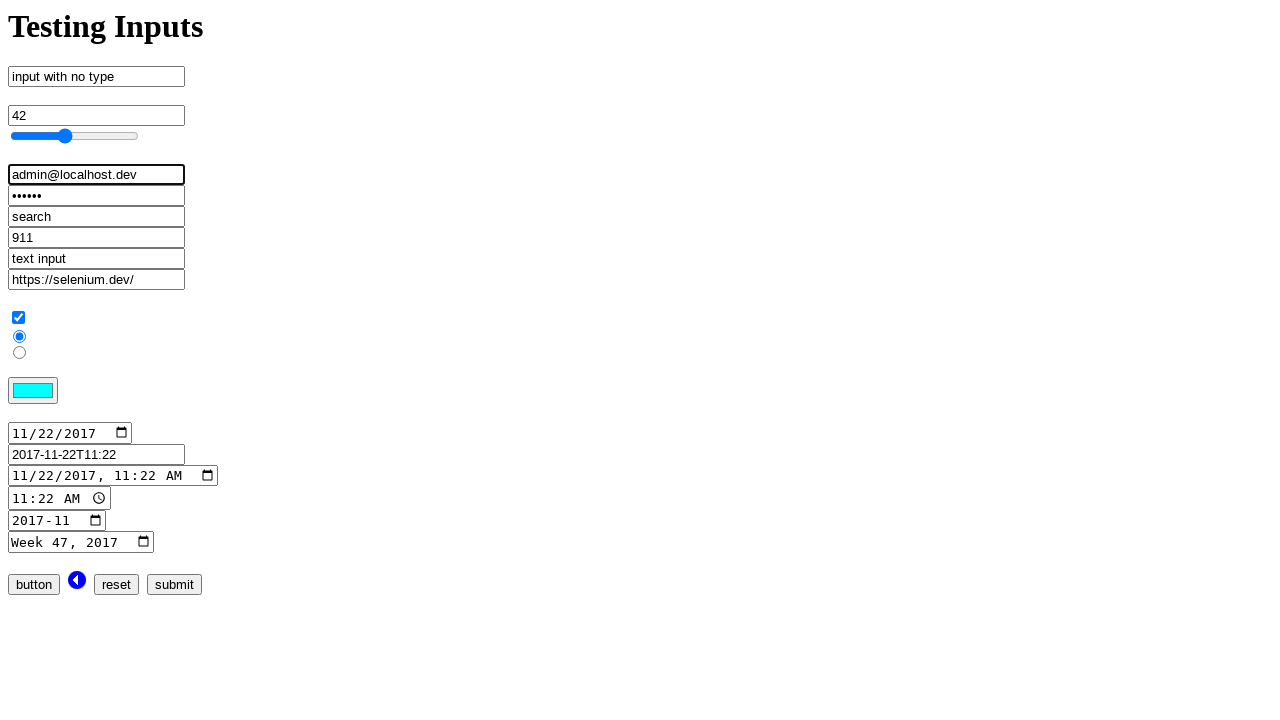

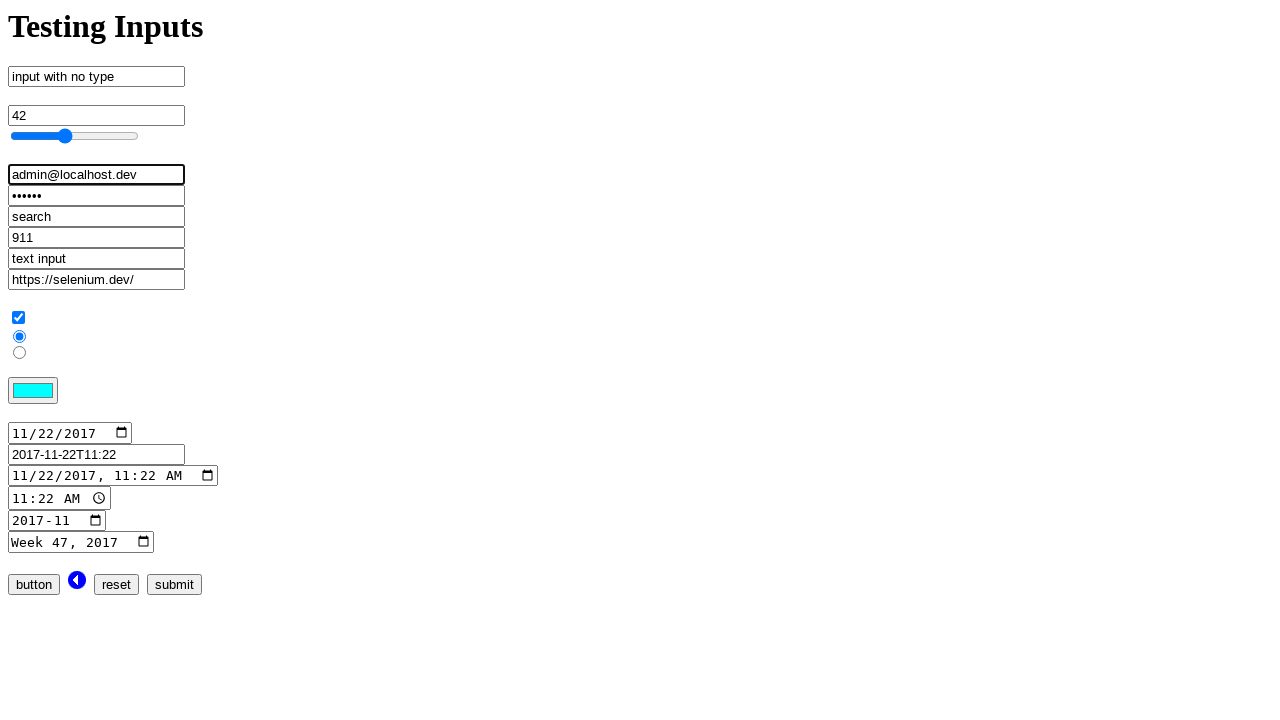